Tests the add/remove elements functionality by clicking the "Add Element" button five times and verifying that Delete buttons are created

Starting URL: http://the-internet.herokuapp.com/add_remove_elements/

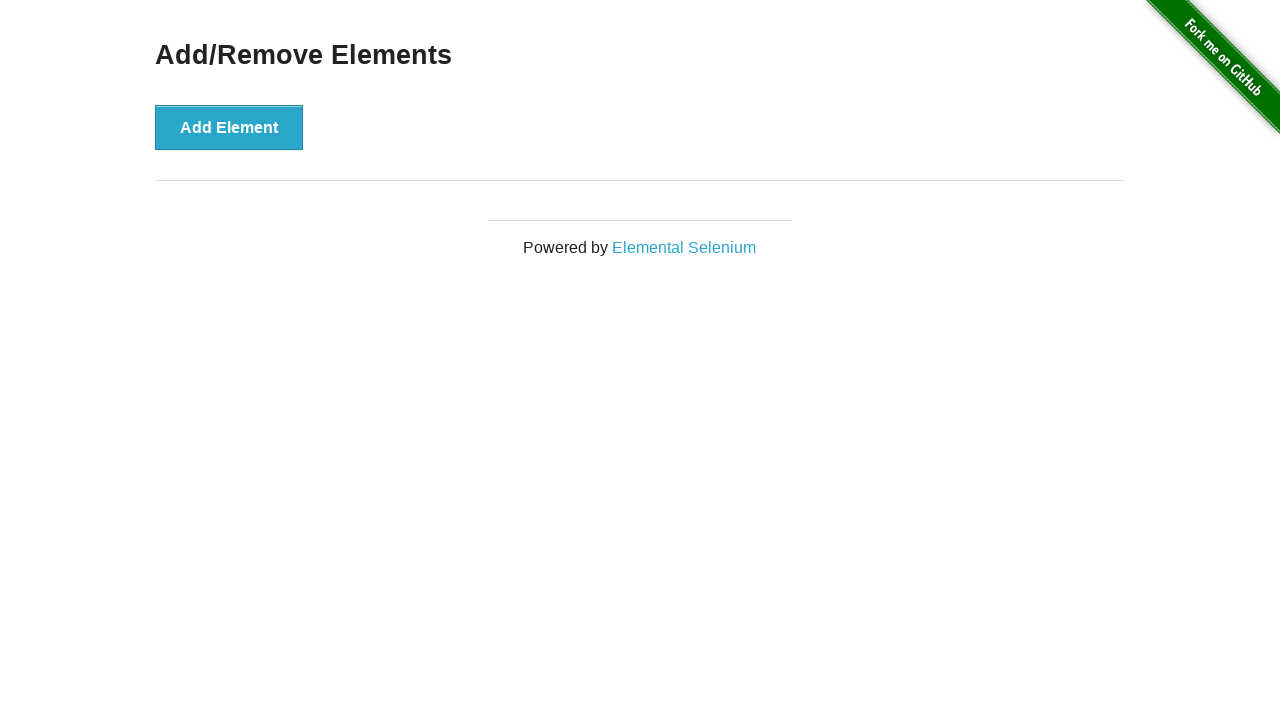

Navigated to add/remove elements page
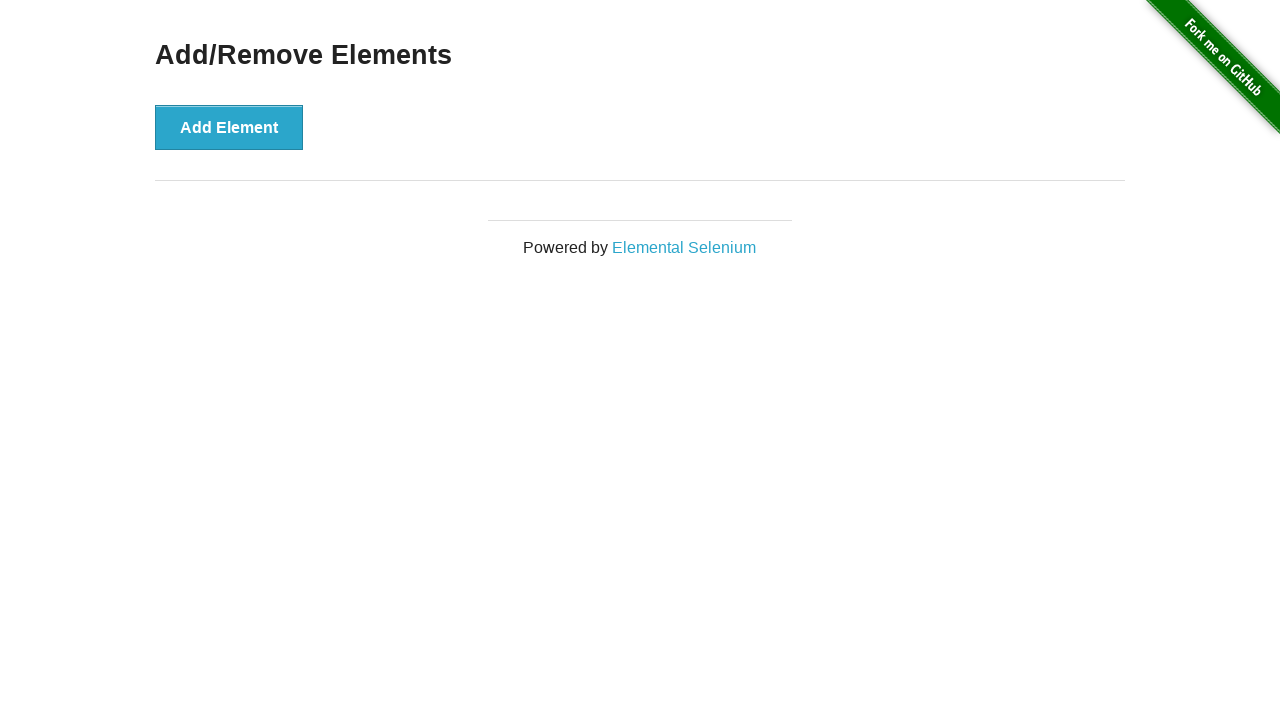

Clicked 'Add Element' button at (229, 127) on xpath=//button[text()='Add Element']
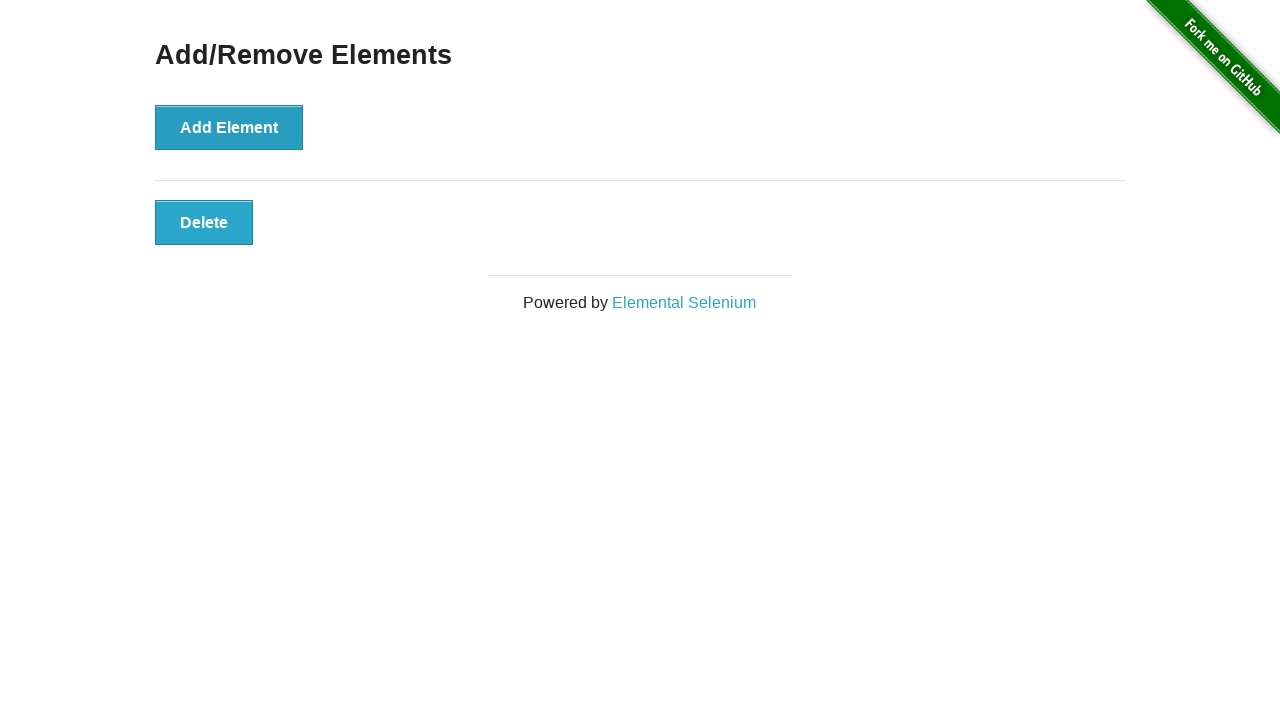

Clicked 'Add Element' button at (229, 127) on xpath=//button[text()='Add Element']
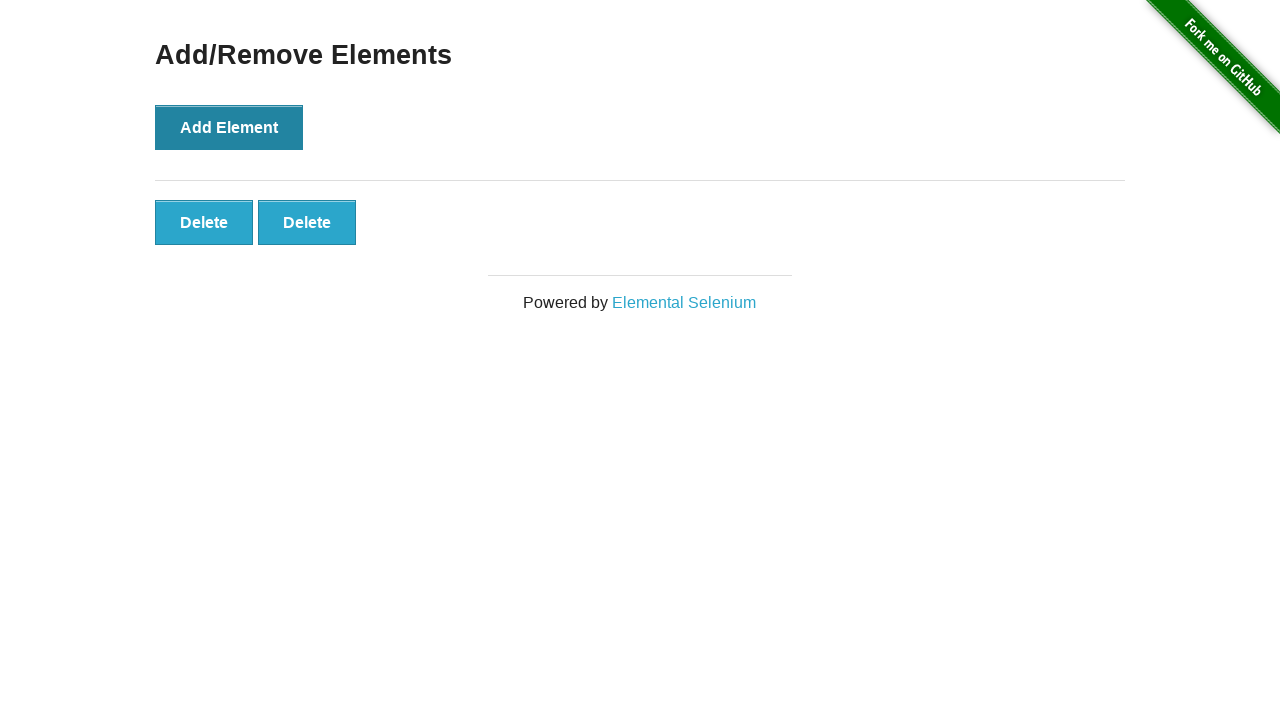

Clicked 'Add Element' button at (229, 127) on xpath=//button[text()='Add Element']
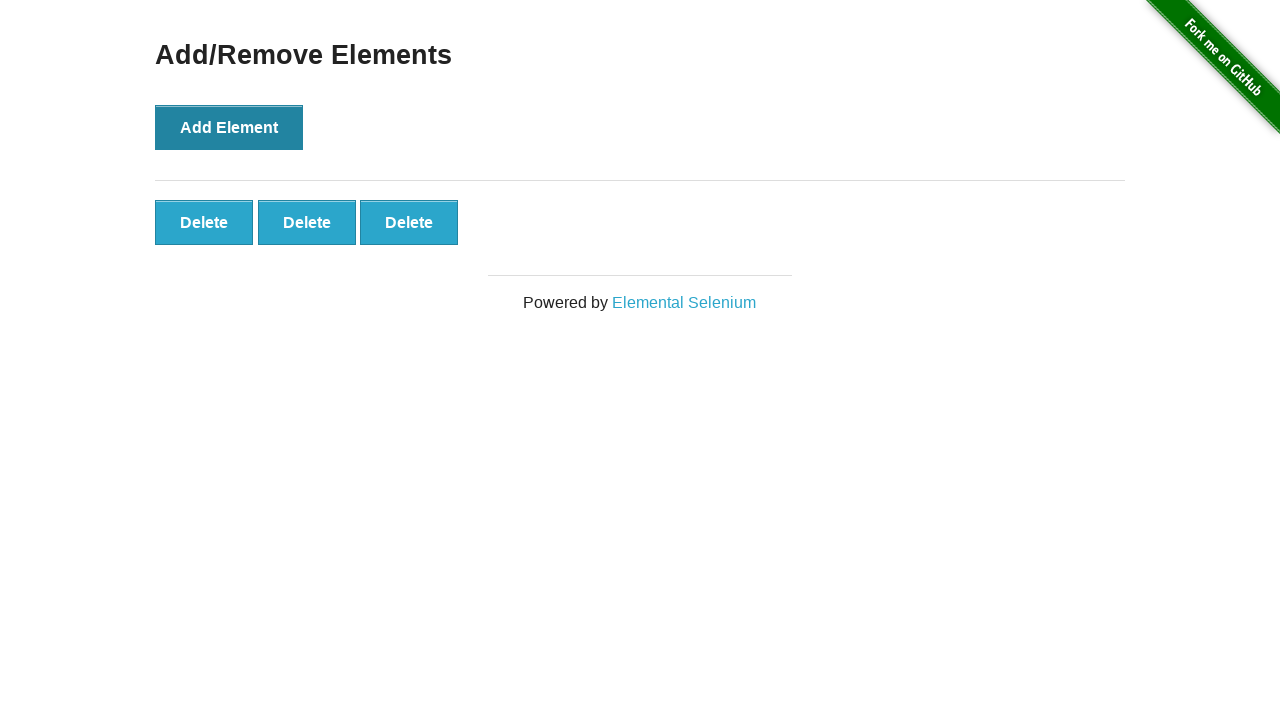

Clicked 'Add Element' button at (229, 127) on xpath=//button[text()='Add Element']
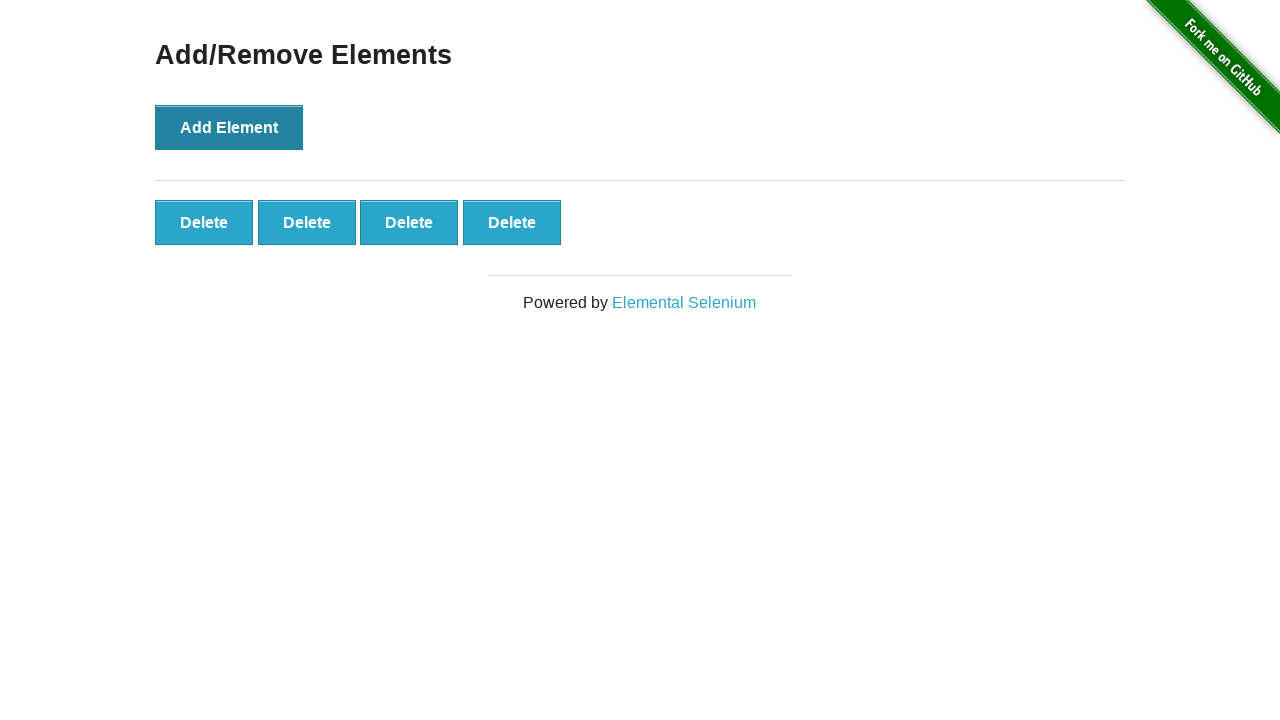

Clicked 'Add Element' button at (229, 127) on xpath=//button[text()='Add Element']
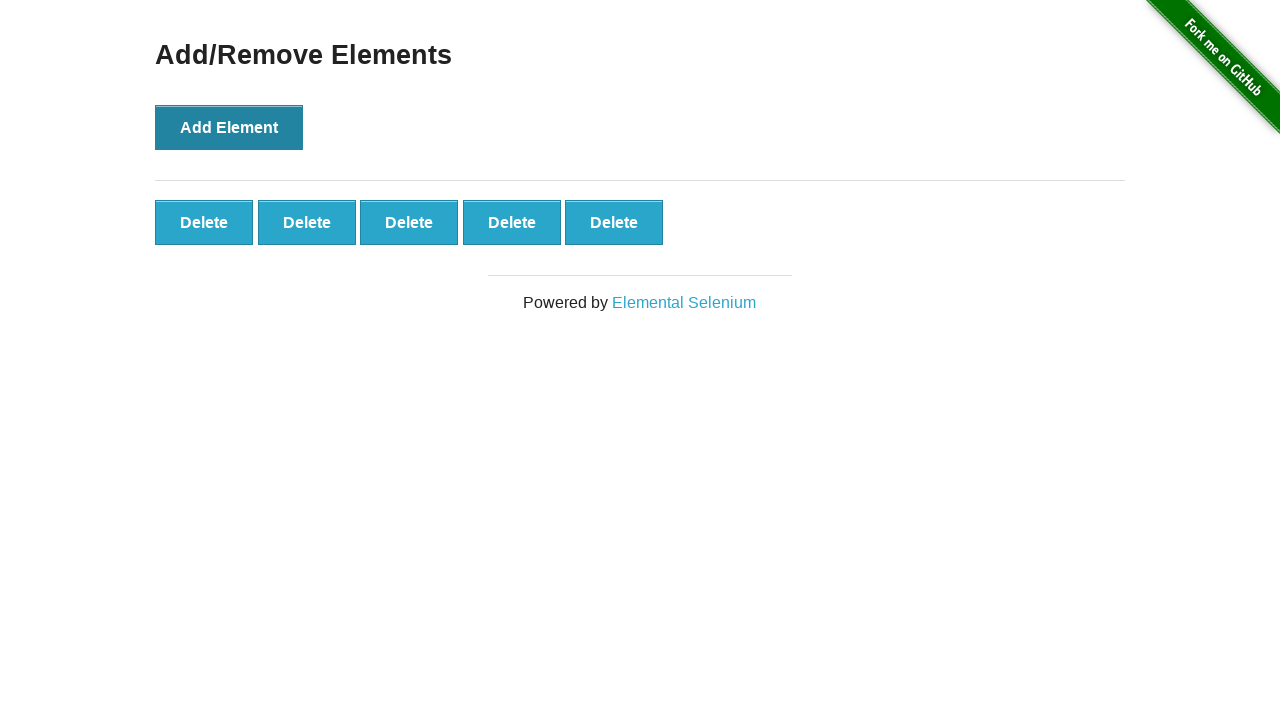

Delete buttons appeared on the page
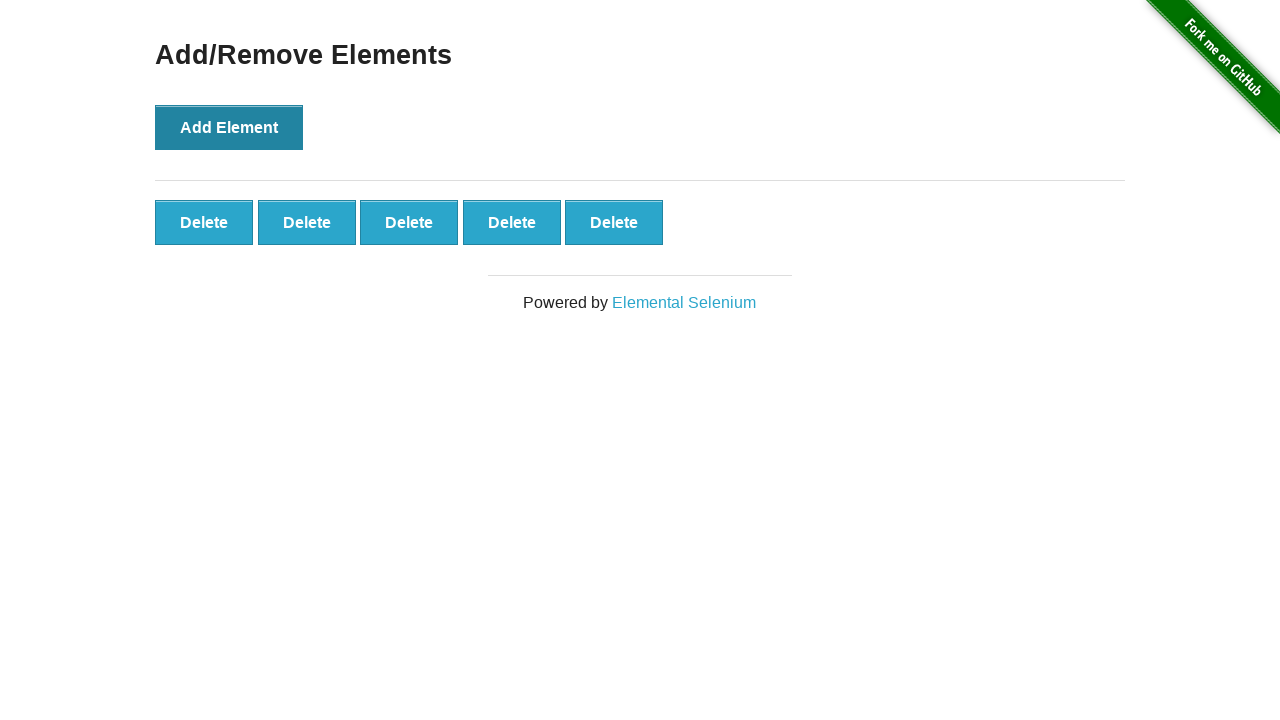

First Delete button is visible and verified
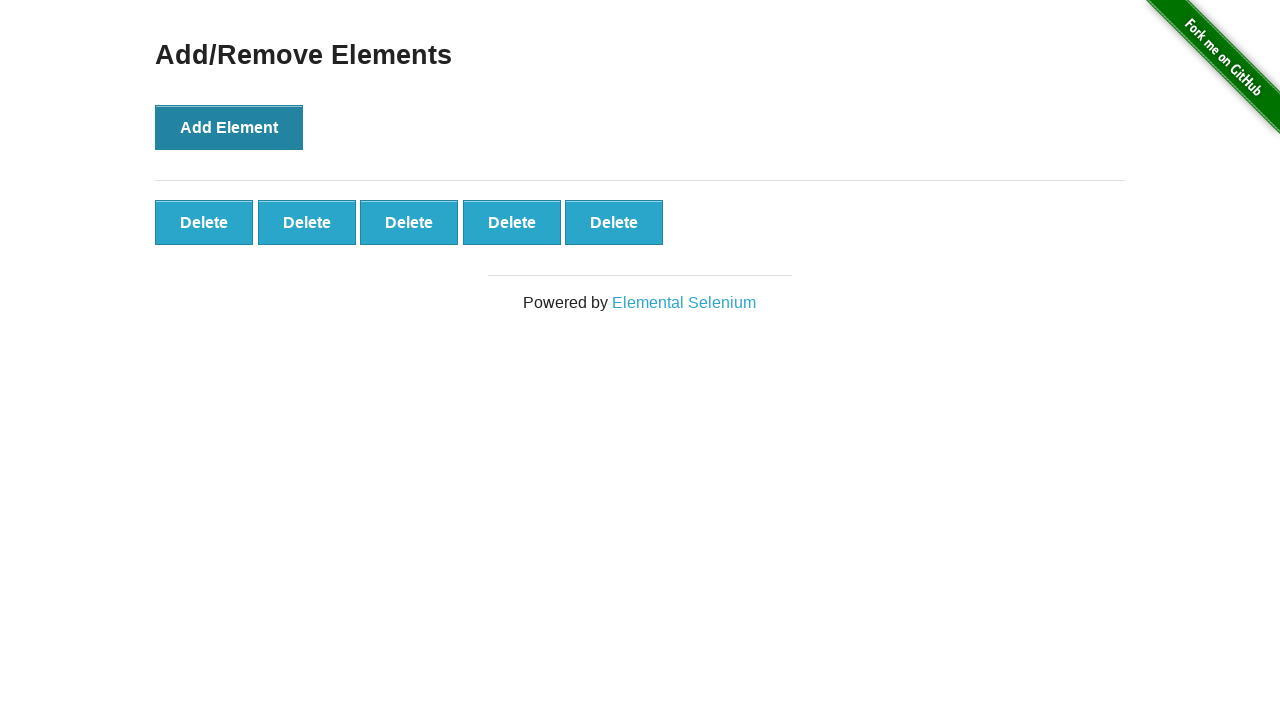

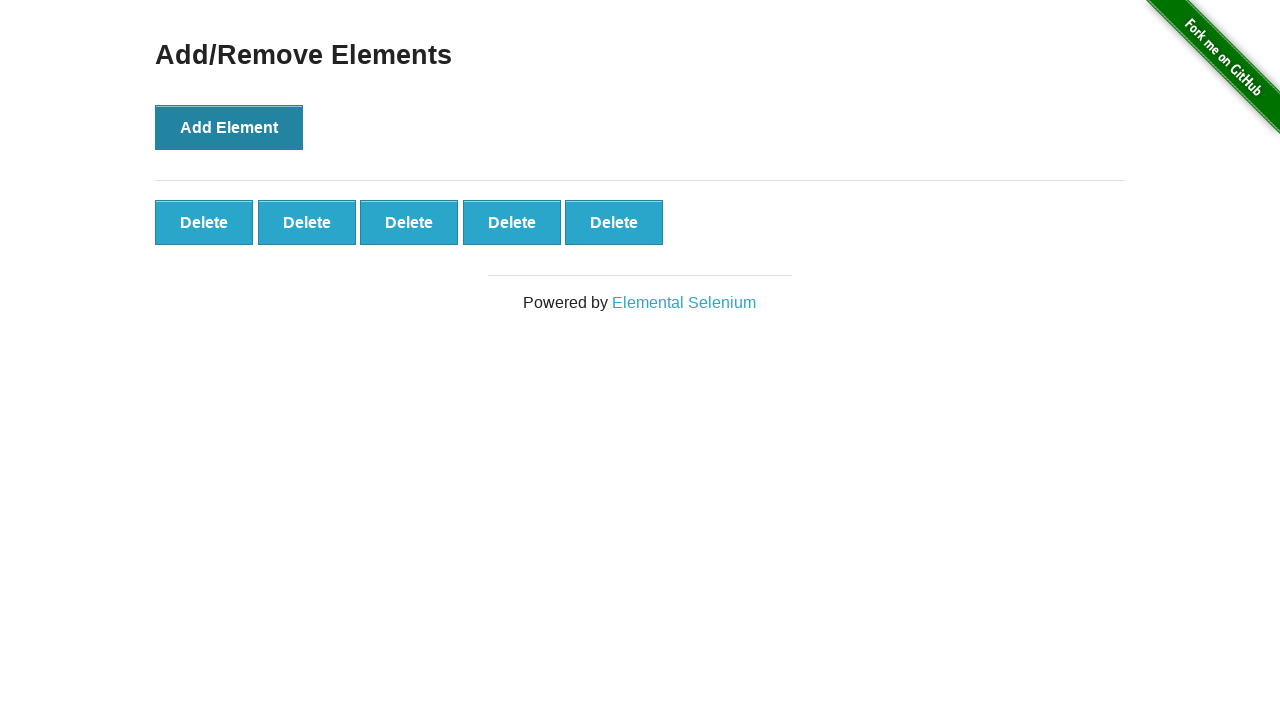